Tests hover functionality by hovering over the first avatar image and verifying that additional user information caption appears

Starting URL: http://the-internet.herokuapp.com/hovers

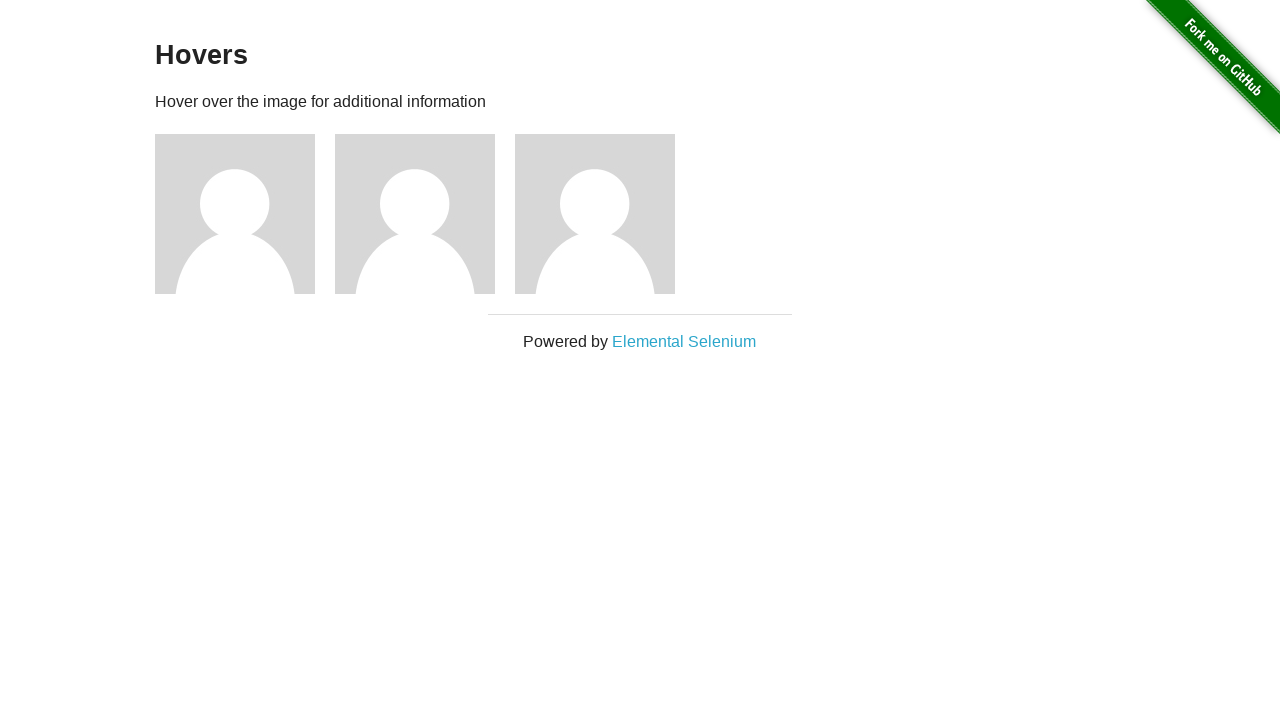

Navigated to hovers page
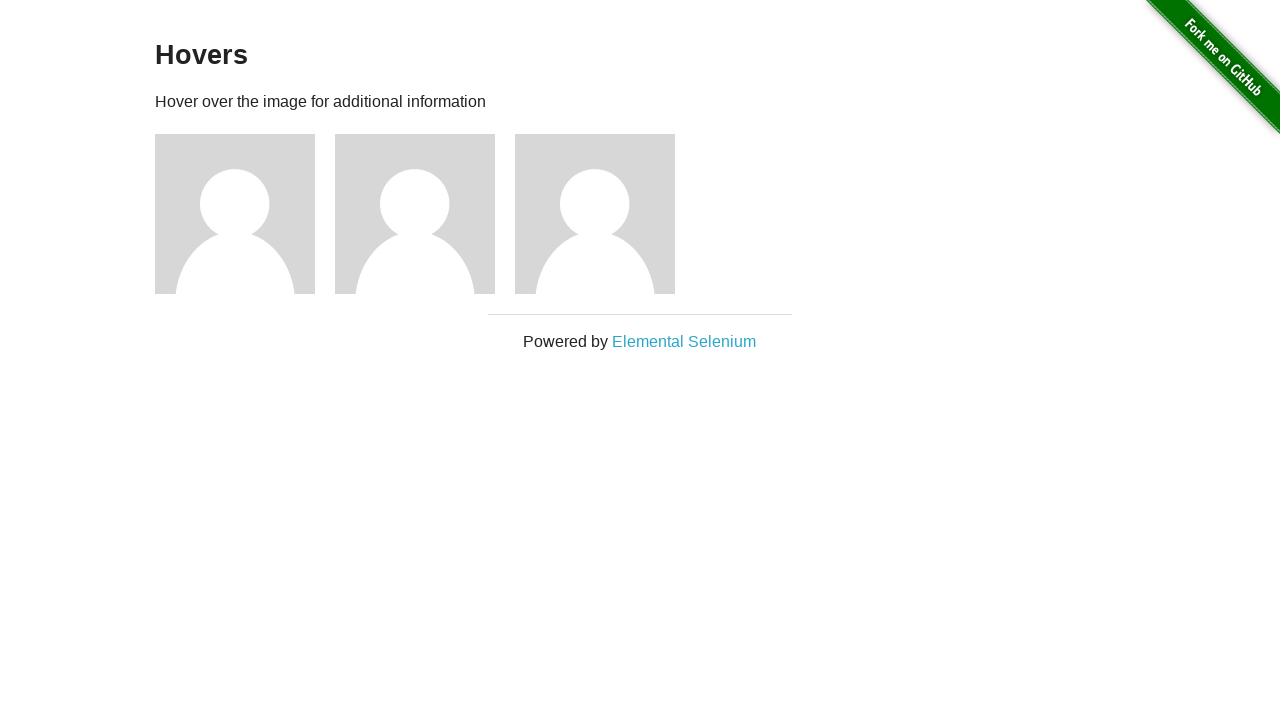

Hovered over the first avatar image at (245, 214) on .figure >> nth=0
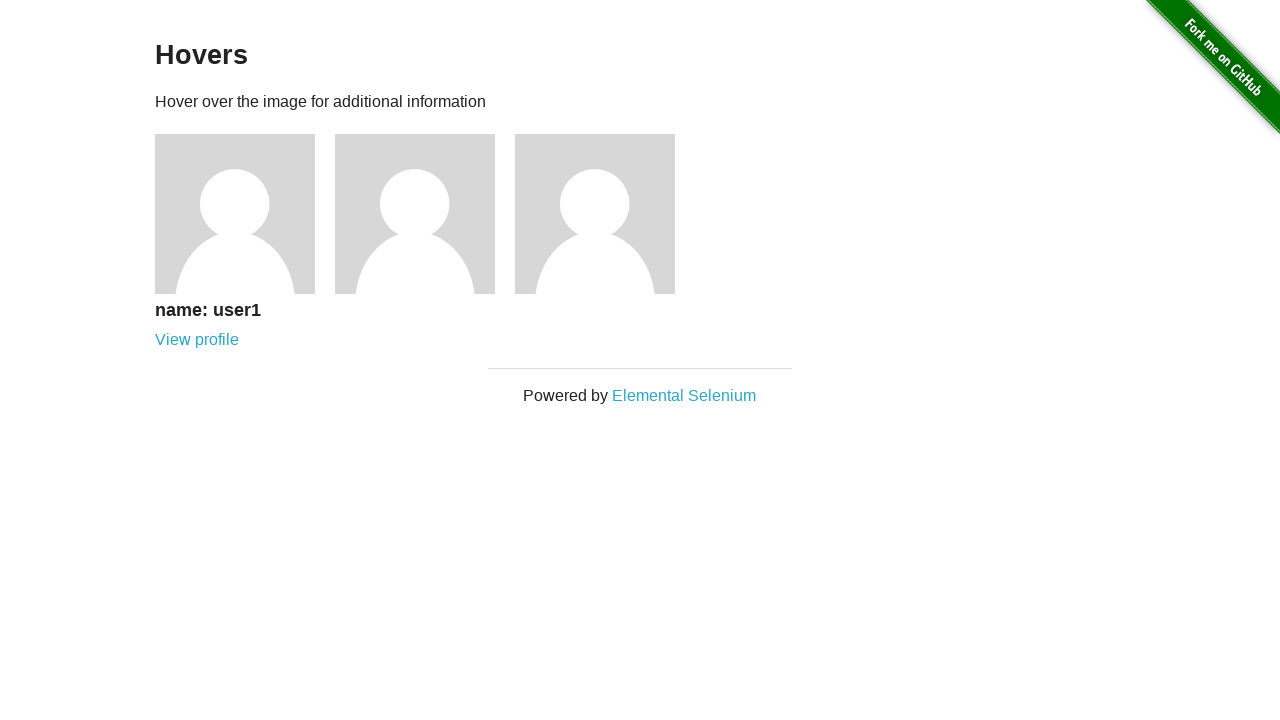

User information caption appeared after hovering
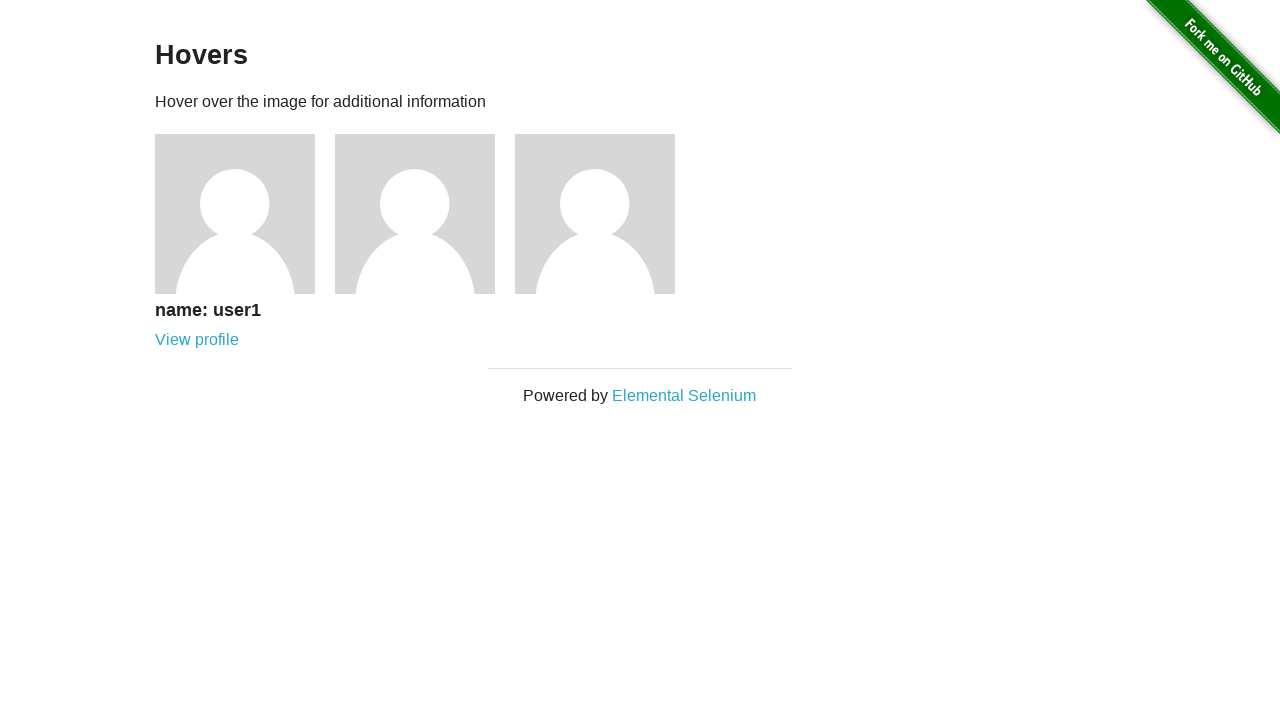

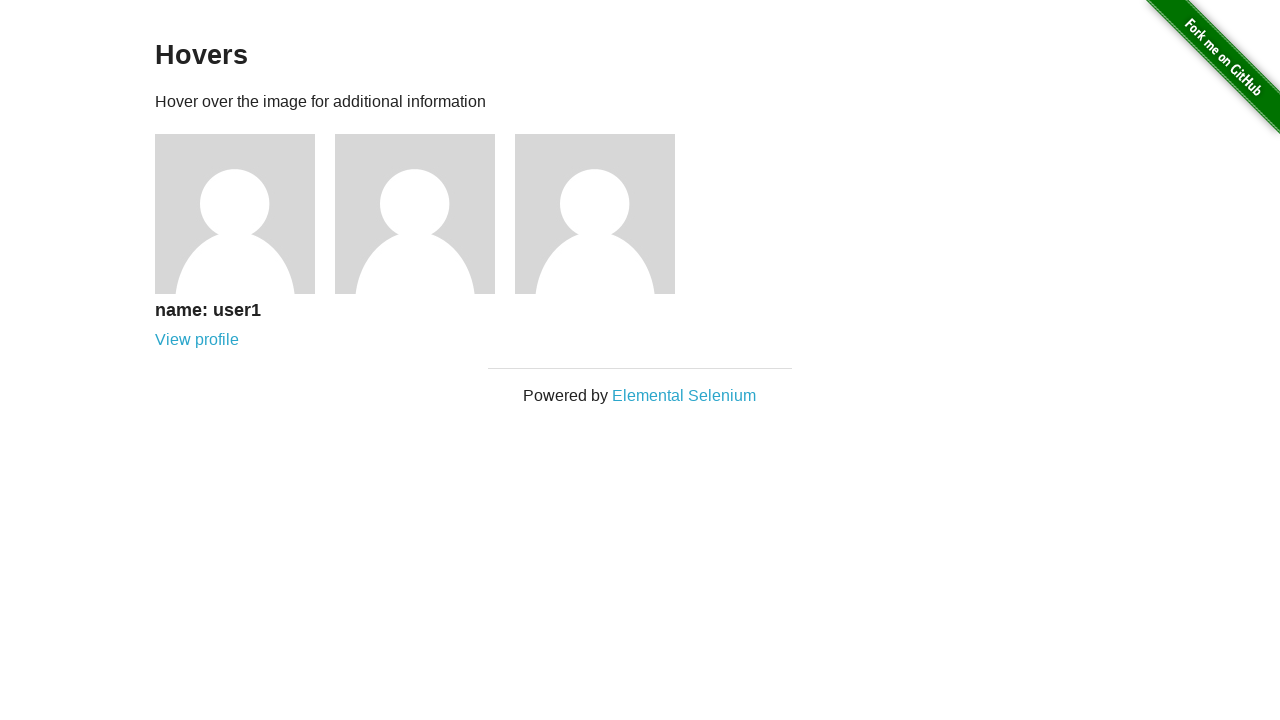